Navigates to Python.org website, finds the PyPI menu item in the navigation, and clicks on it

Starting URL: http://python.org

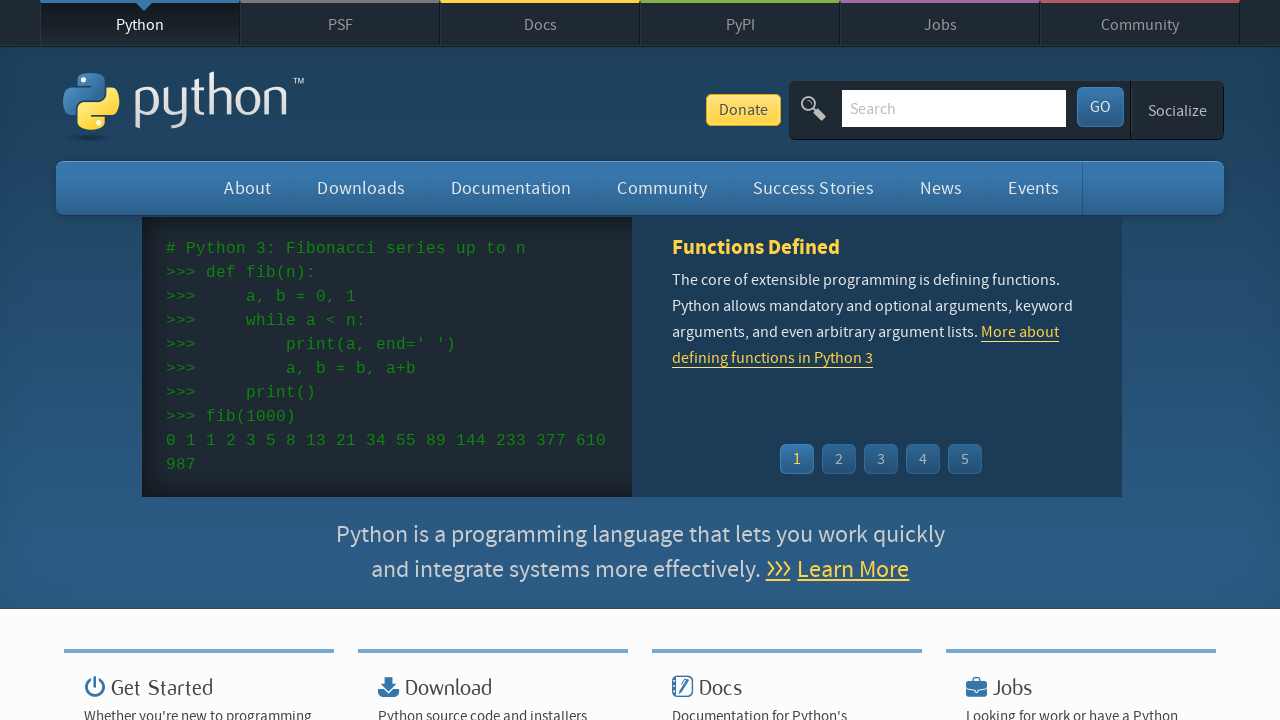

Located PyPI menu item in navigation
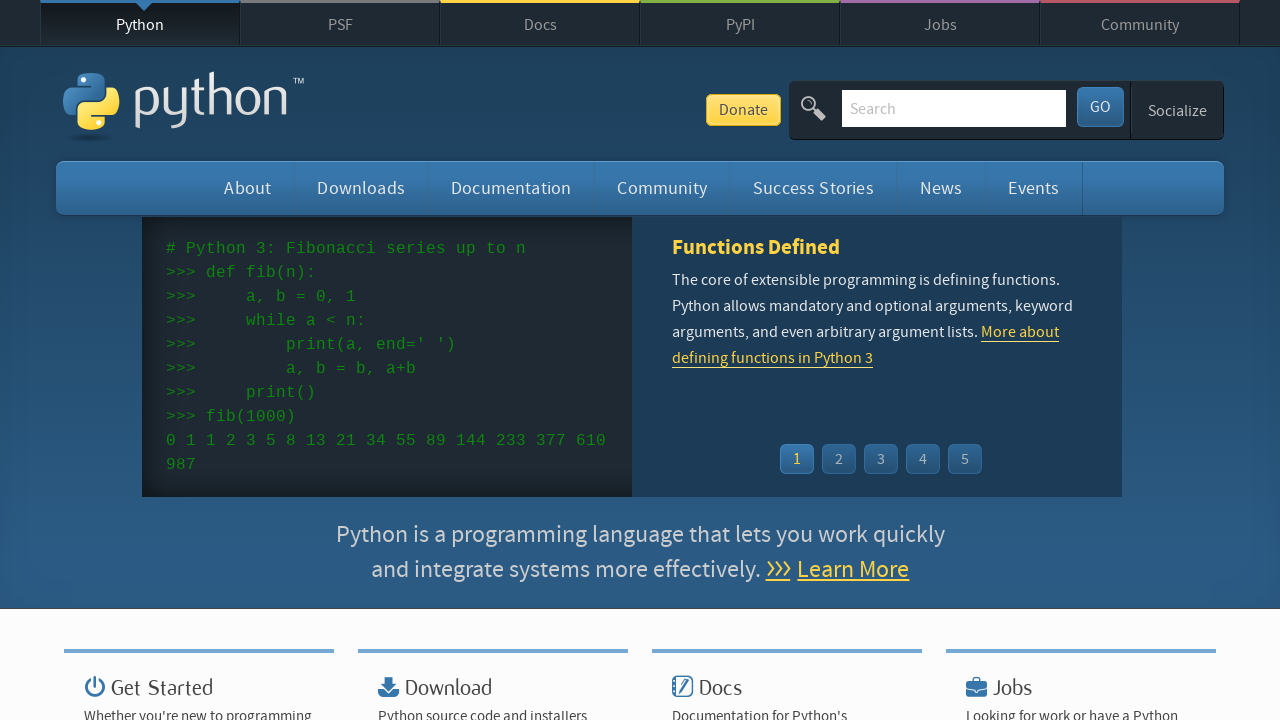

Clicked PyPI menu item at (740, 23) on #top ul.menu li >> internal:has-text="PyPI"i >> nth=0
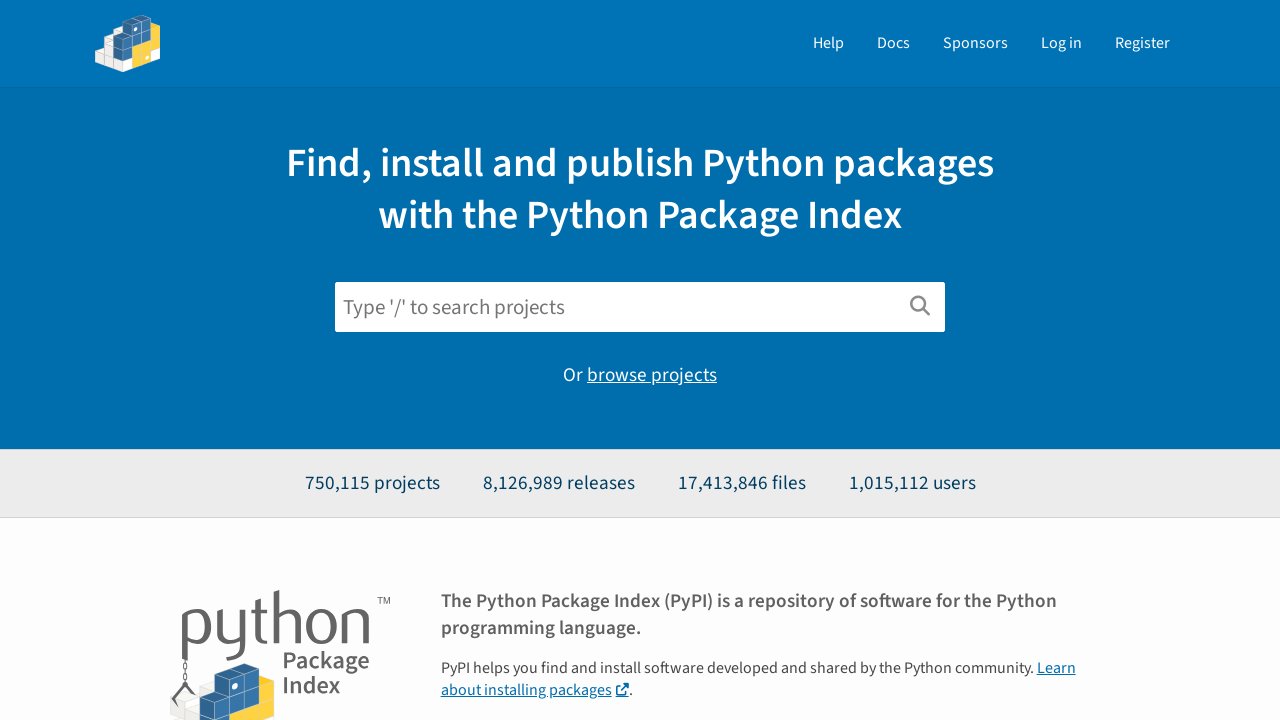

Navigation to PyPI completed and page fully loaded
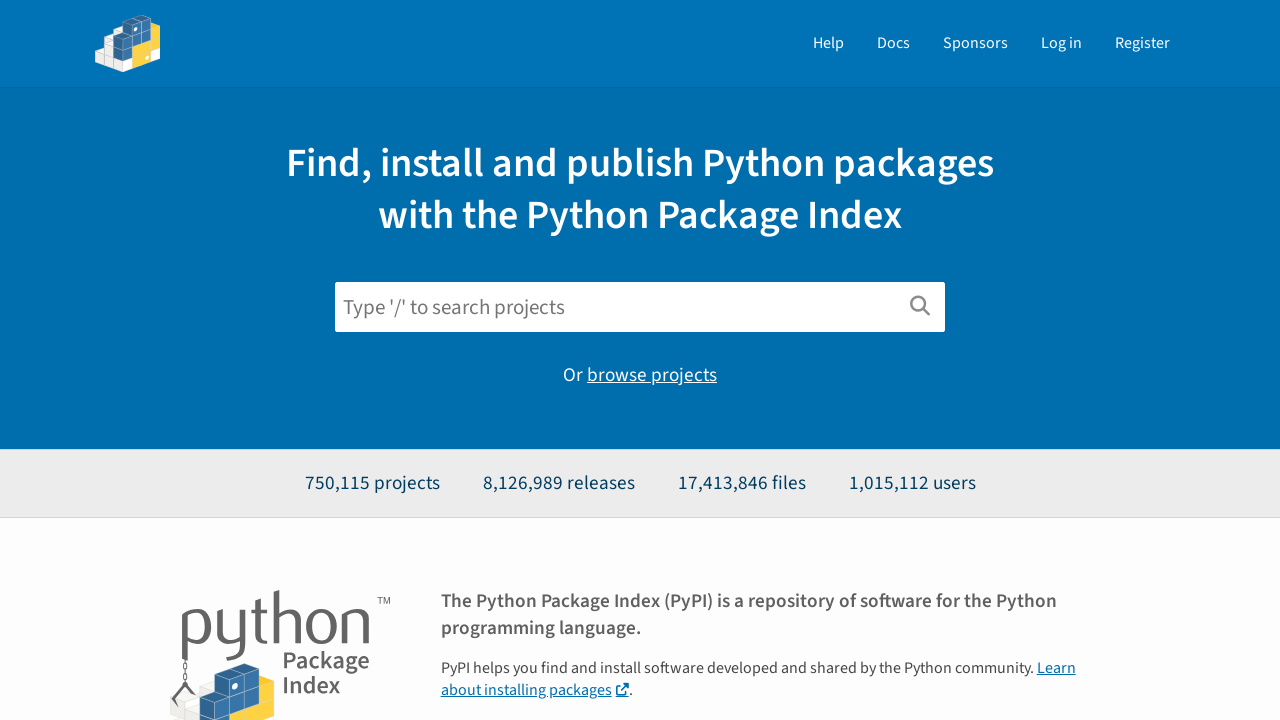

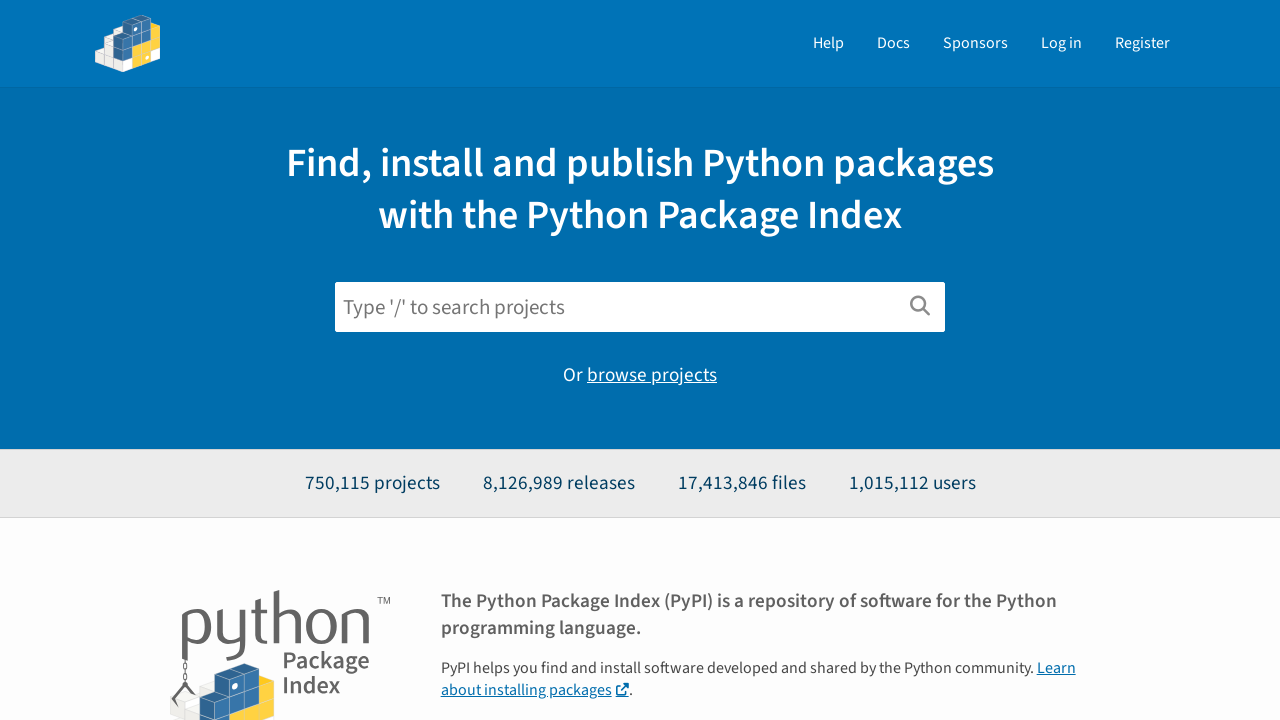